Navigates to the demo e-commerce site and clicks on Samsung Galaxy S6 product to view its details including name, price, and description.

Starting URL: https://www.demoblaze.com/

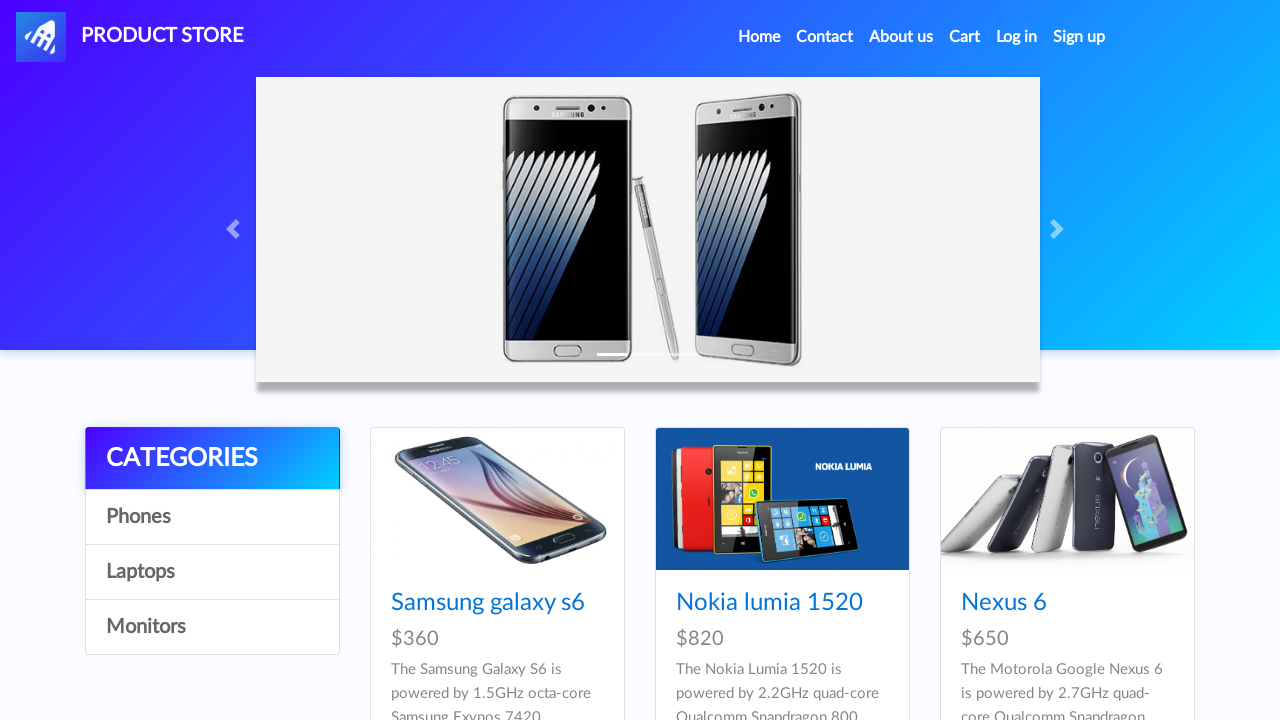

Clicked on Samsung Galaxy S6 product link at (488, 603) on text=Samsung galaxy s6
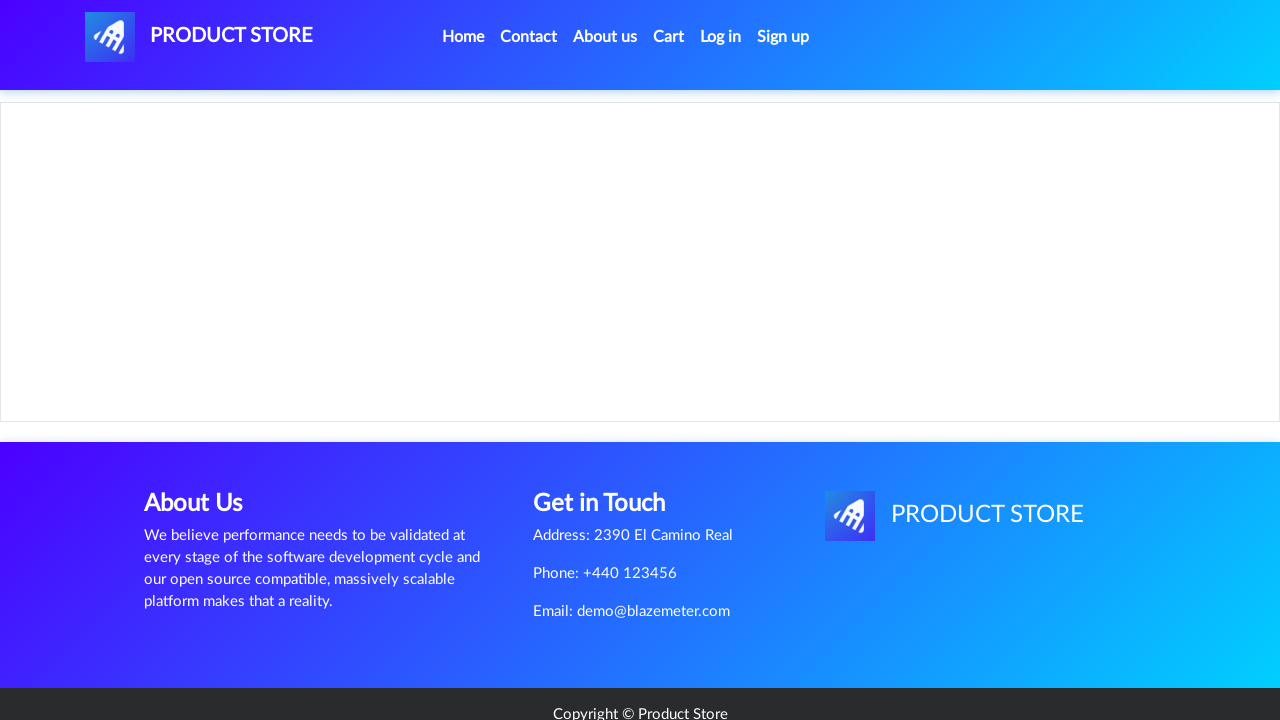

Product details page loaded with product name visible
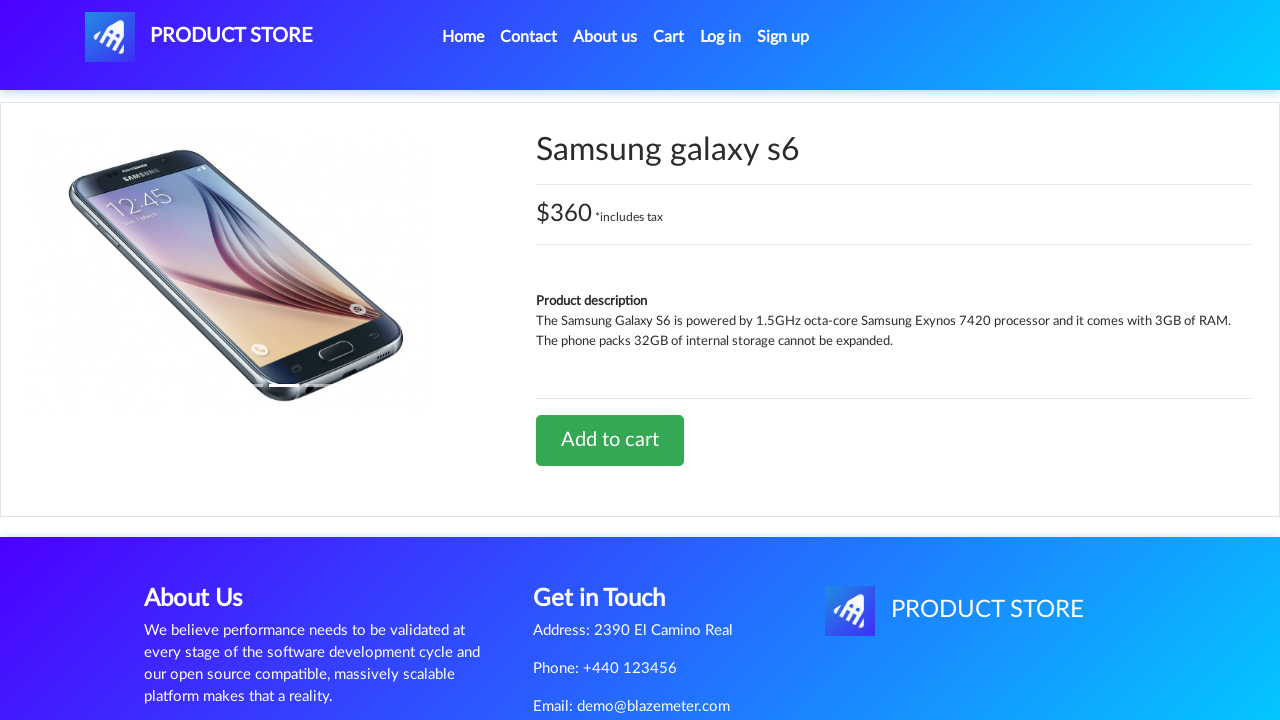

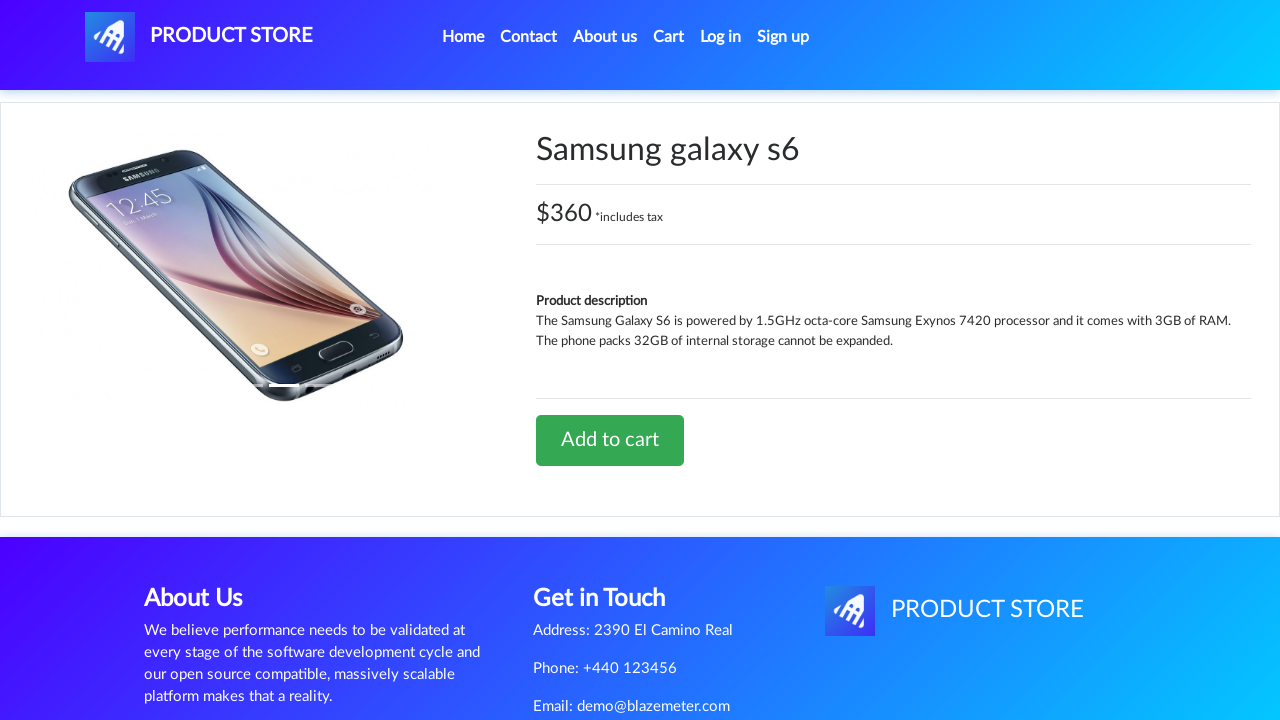